Tests JavaScript prompt dialog by triggering it, entering text, accepting it, and verifying the entered text appears in results

Starting URL: https://the-internet.herokuapp.com/javascript_alerts

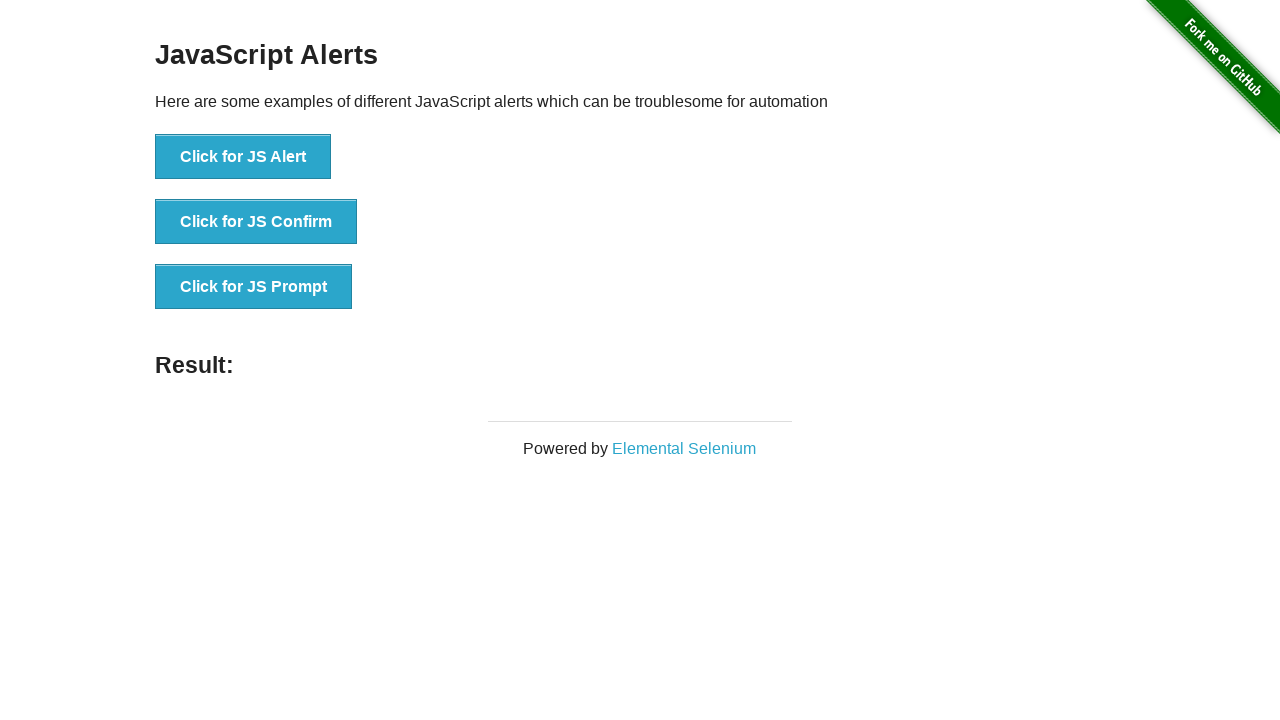

Set up dialog handler to accept prompt with text 'Abdullah'
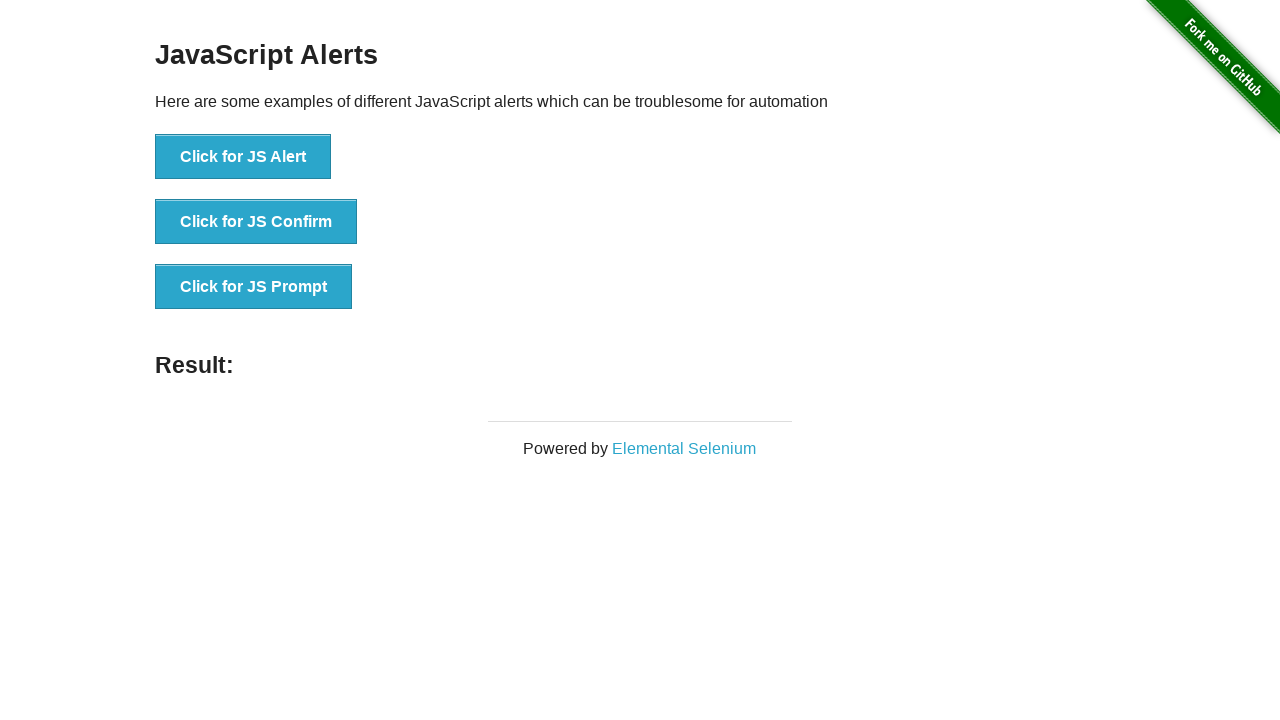

Clicked 'Click for JS Prompt' button to trigger JavaScript prompt dialog at (254, 287) on text='Click for JS Prompt'
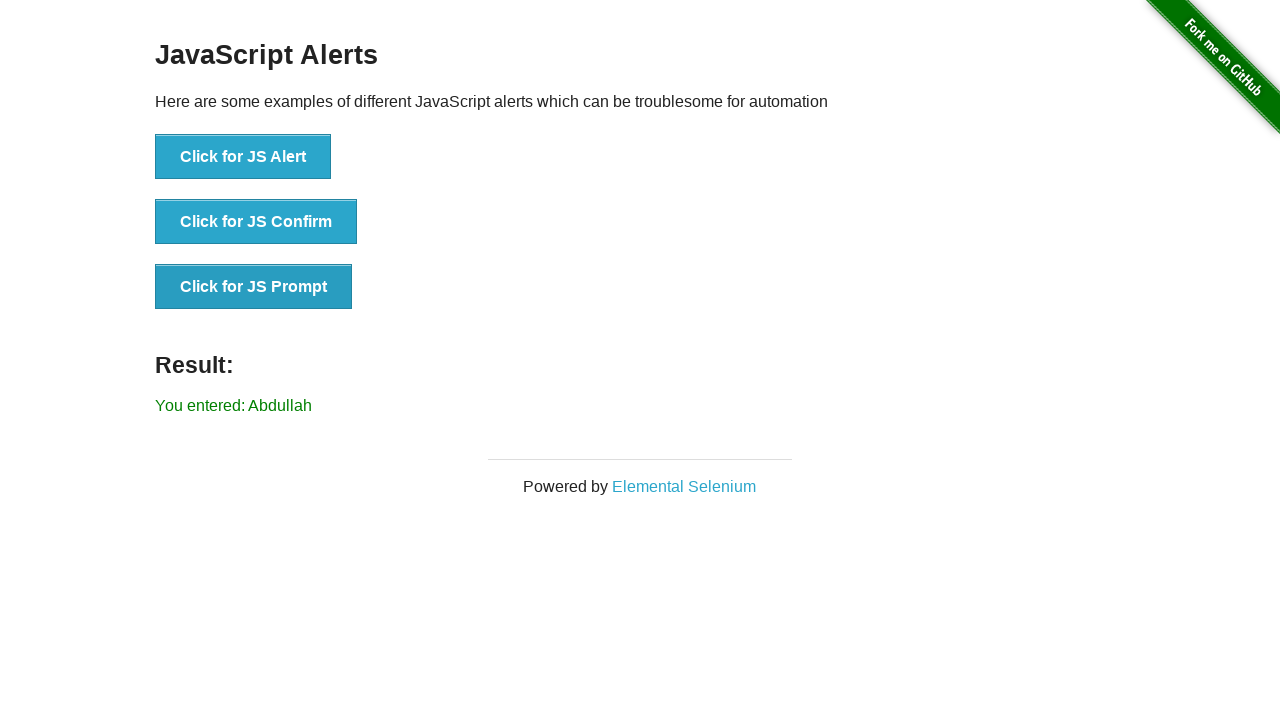

Located result element to verify entered text
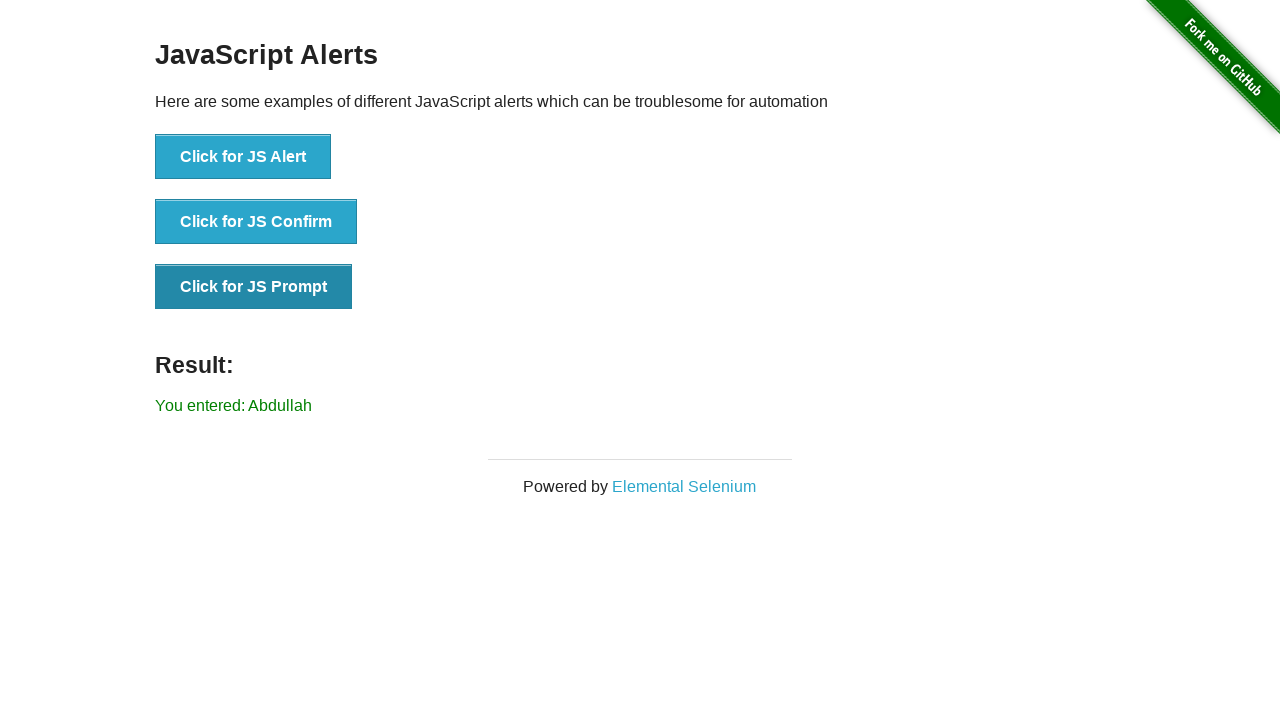

Verified that 'Abdullah' appears in the result element
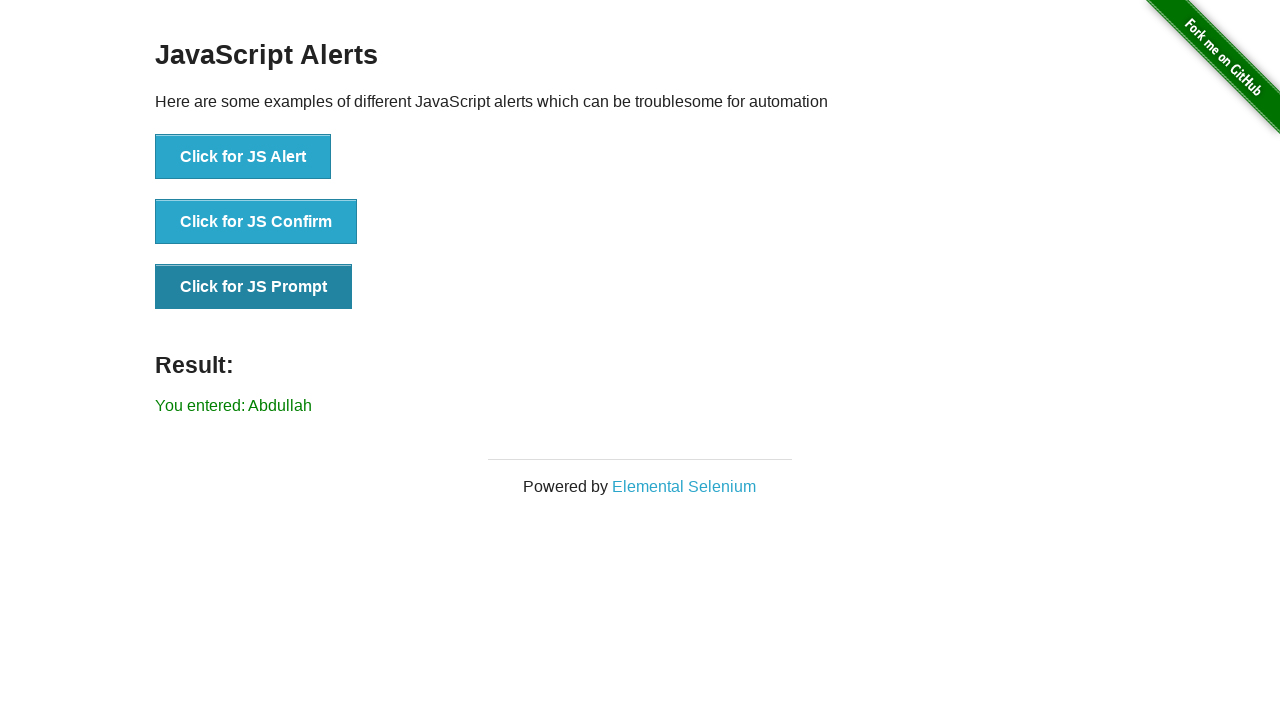

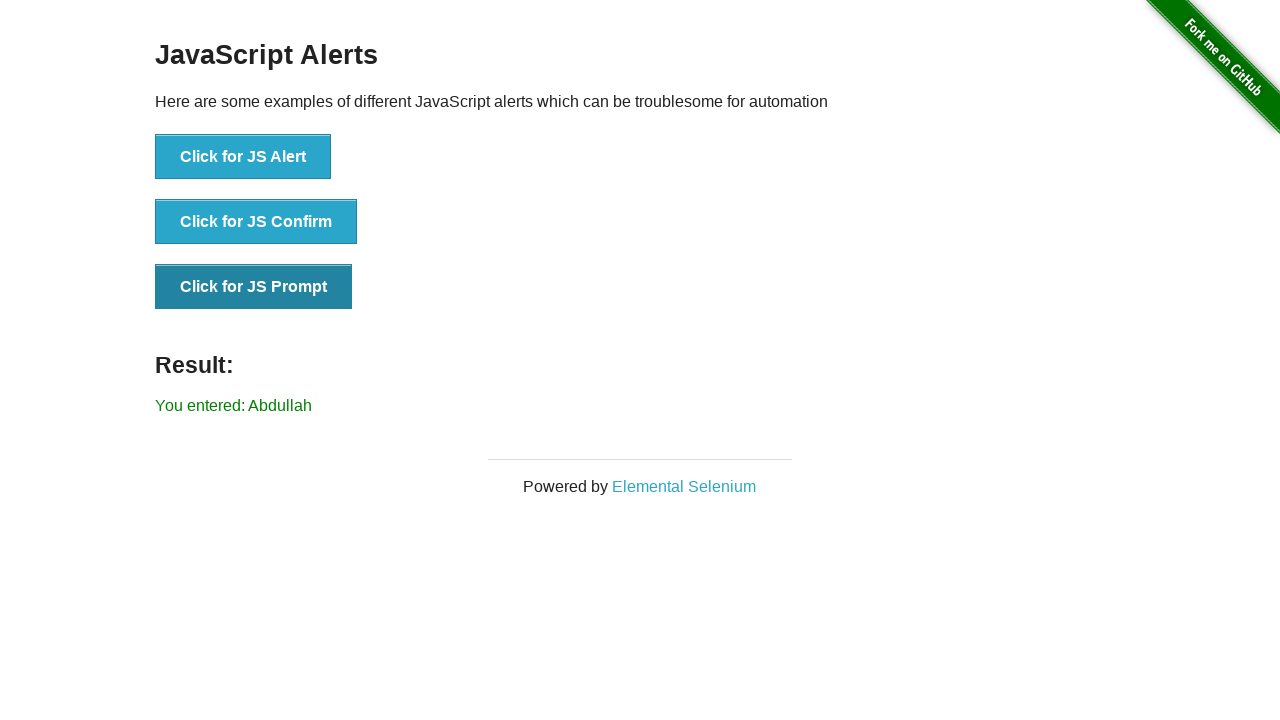